Tests dropdown selection functionality on a practice page by selecting an option from a car dropdown menu

Starting URL: https://selectorshub.com/xpath-practice-page/

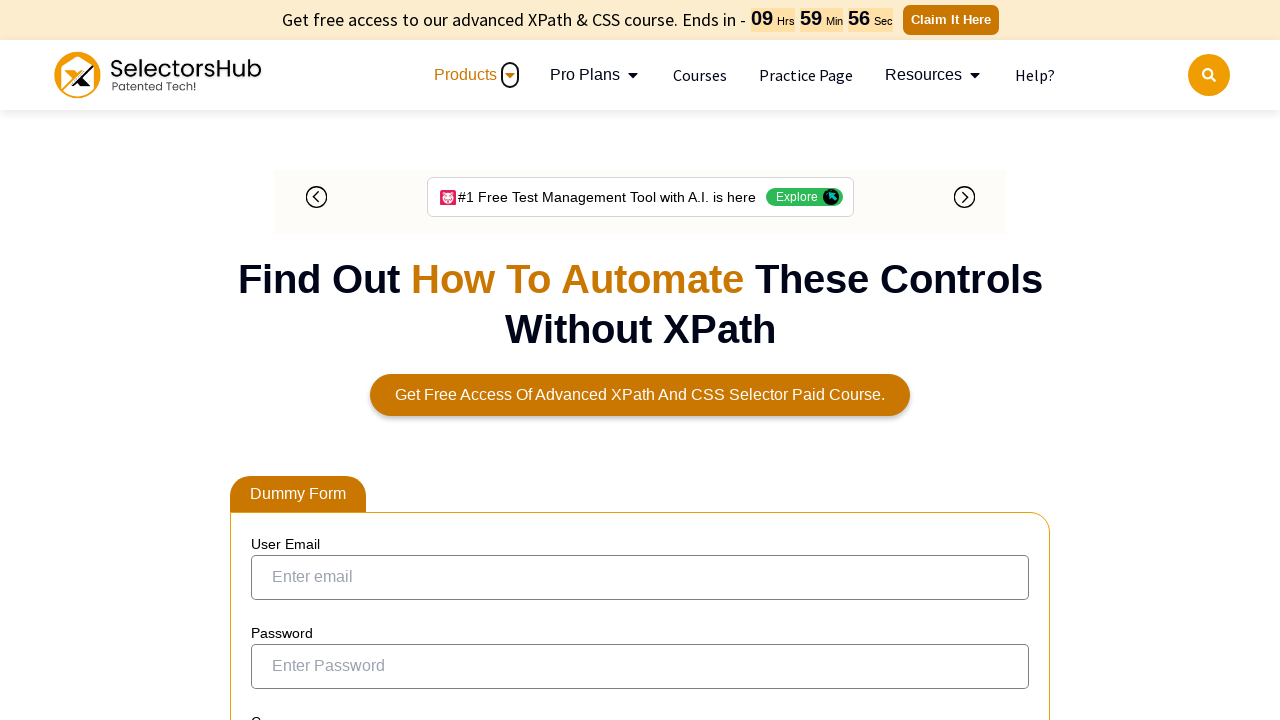

Navigated to XPath practice page
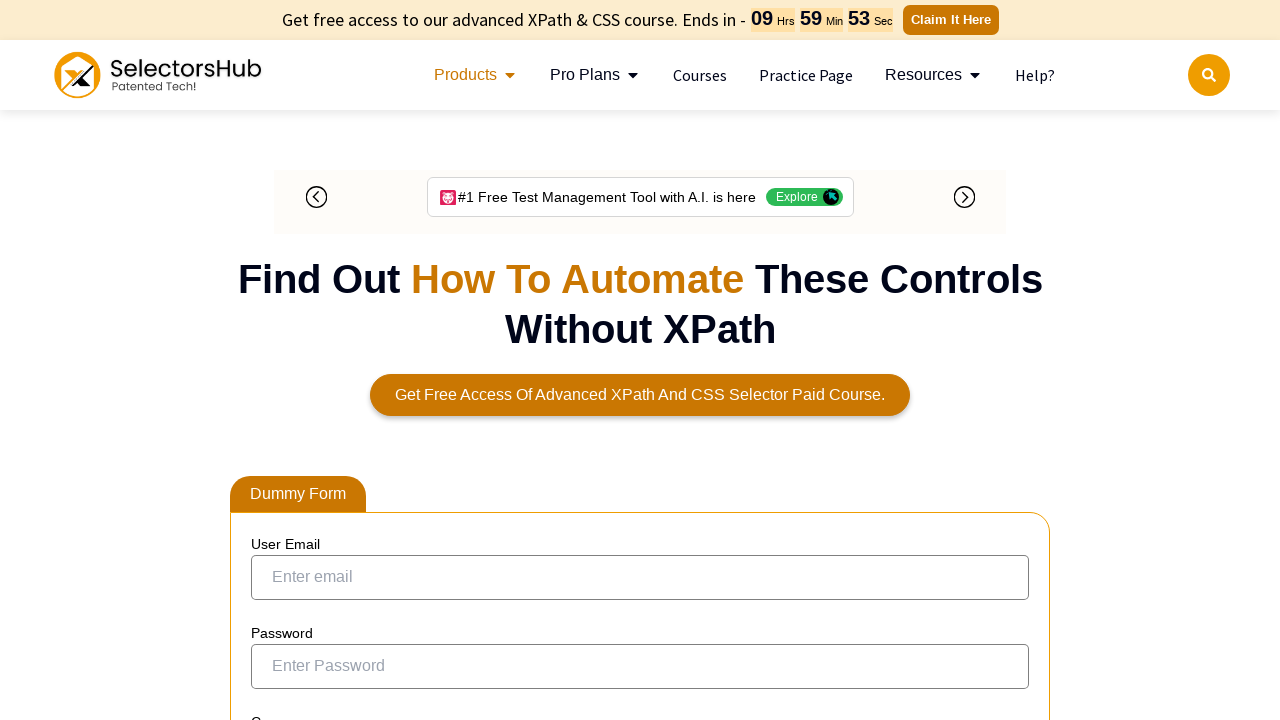

Selected 'Saab' from cars dropdown on select[name='cars']
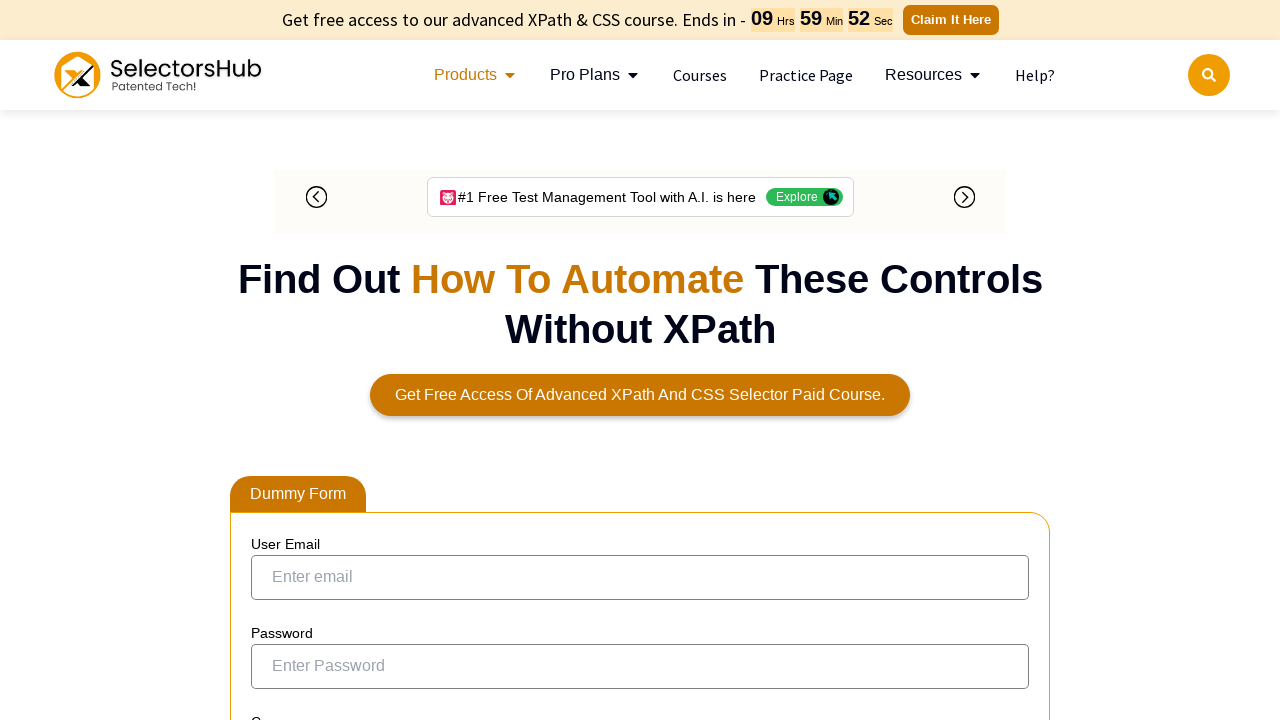

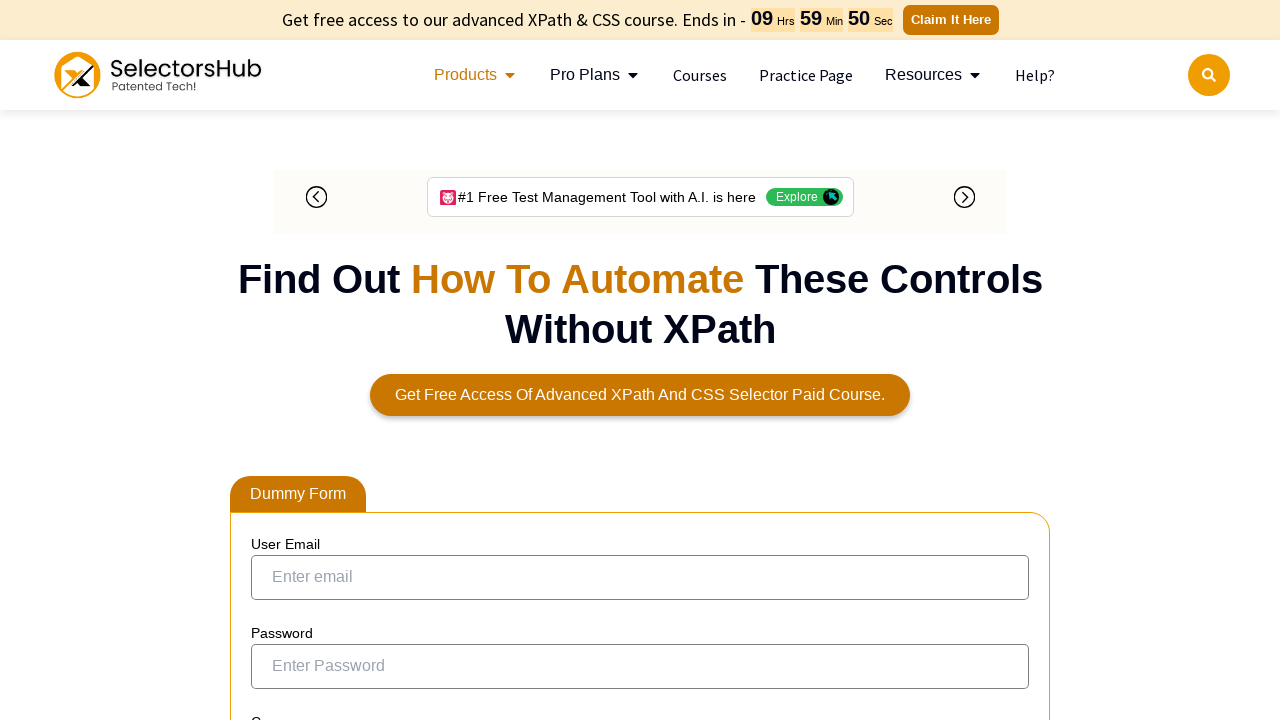